Tests a verification flow by clicking a verify button and asserting that a success message is displayed

Starting URL: http://suninjuly.github.io/wait1.html

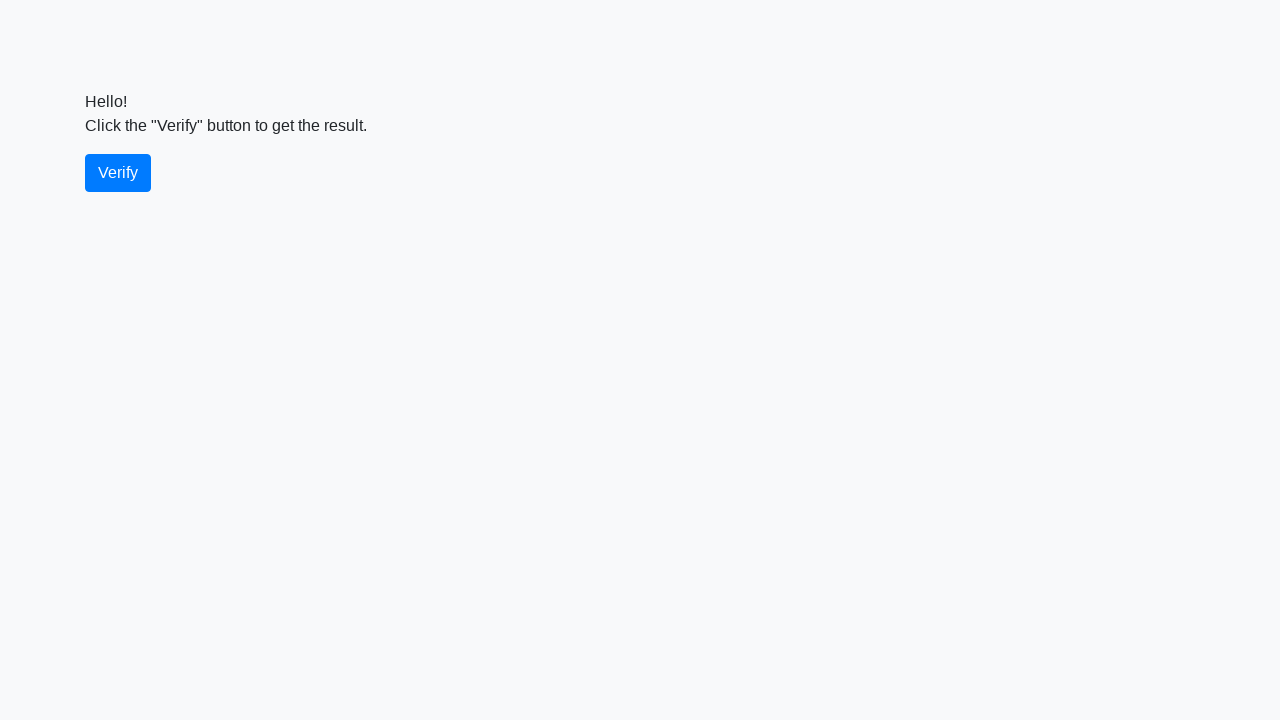

Clicked the verify button at (118, 173) on #verify
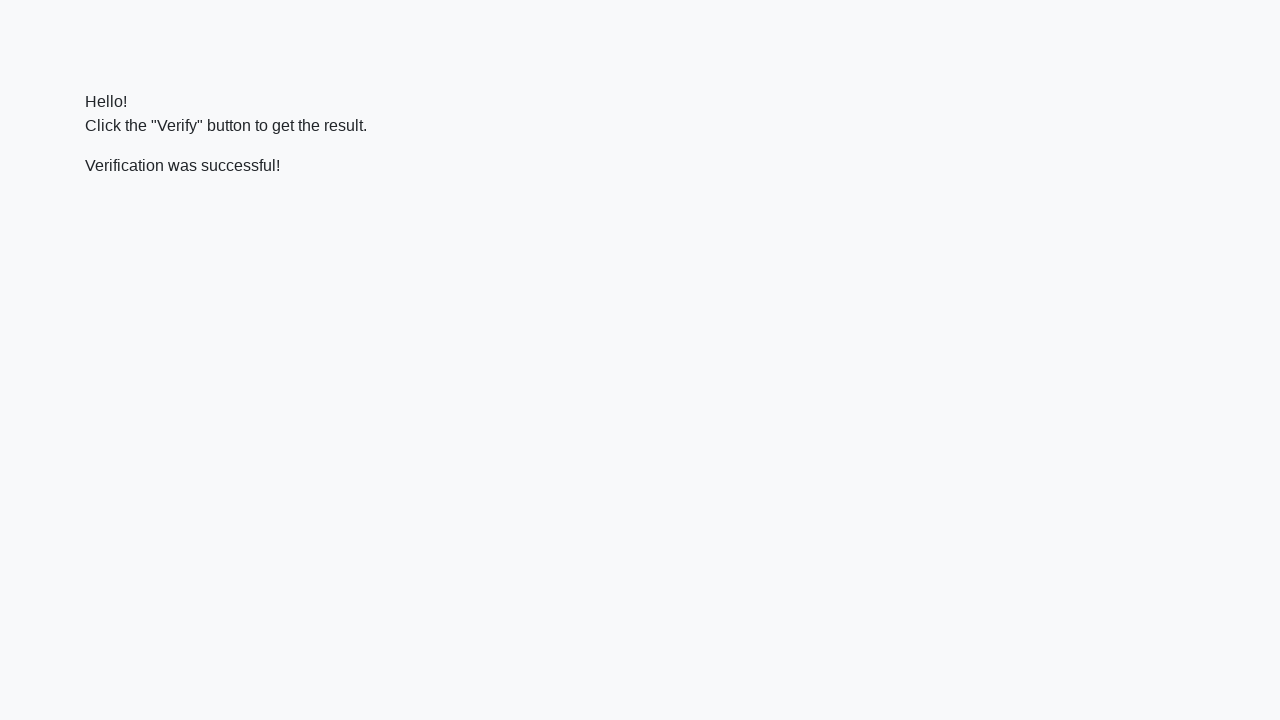

Success message element appeared
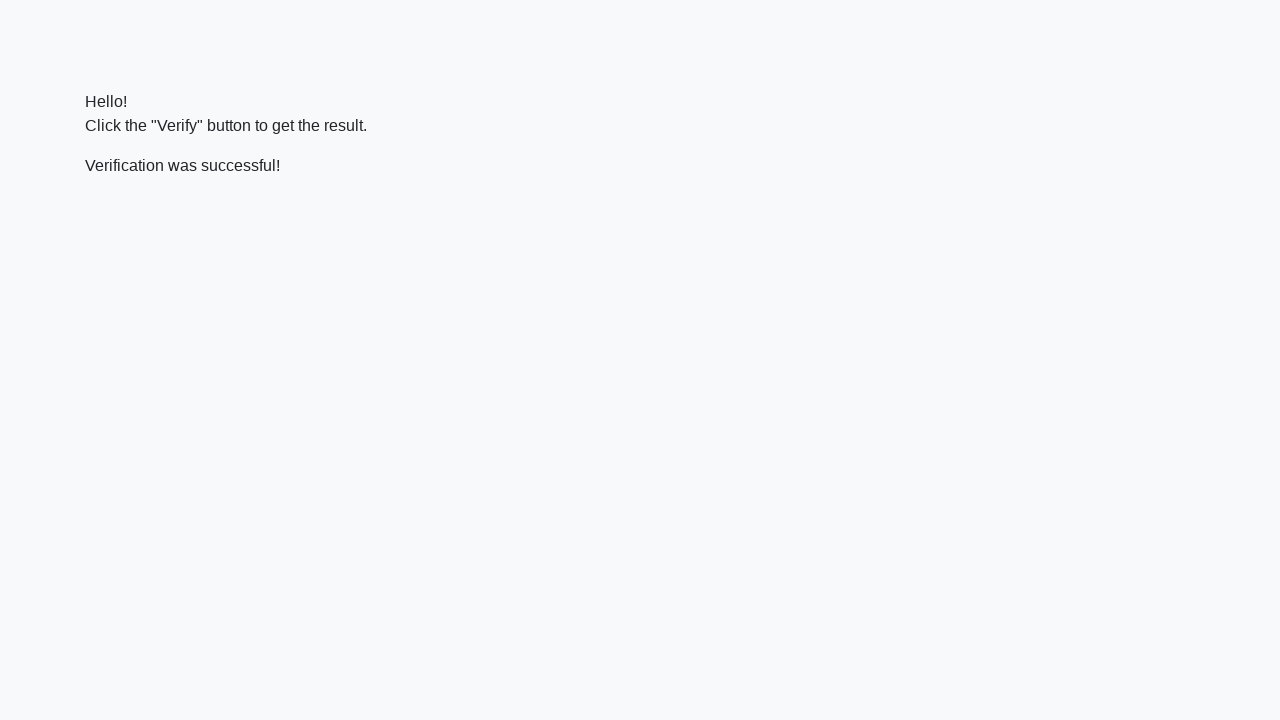

Verified that success message contains 'successful'
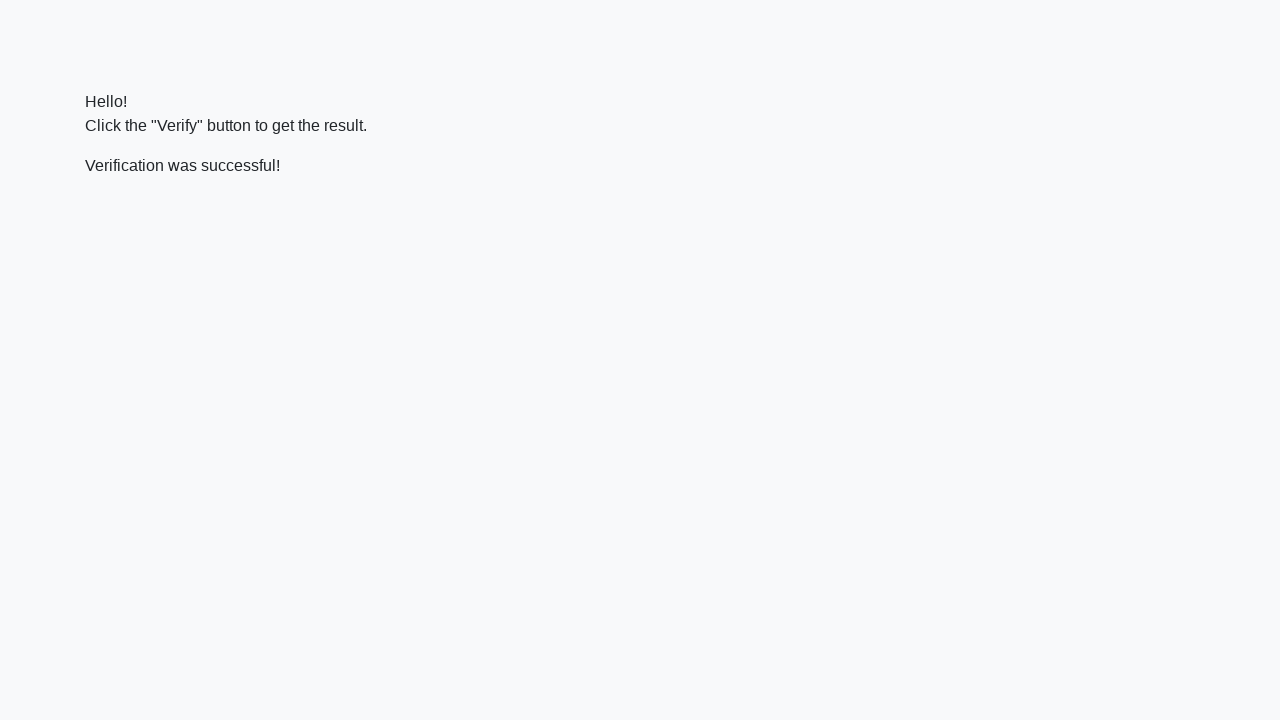

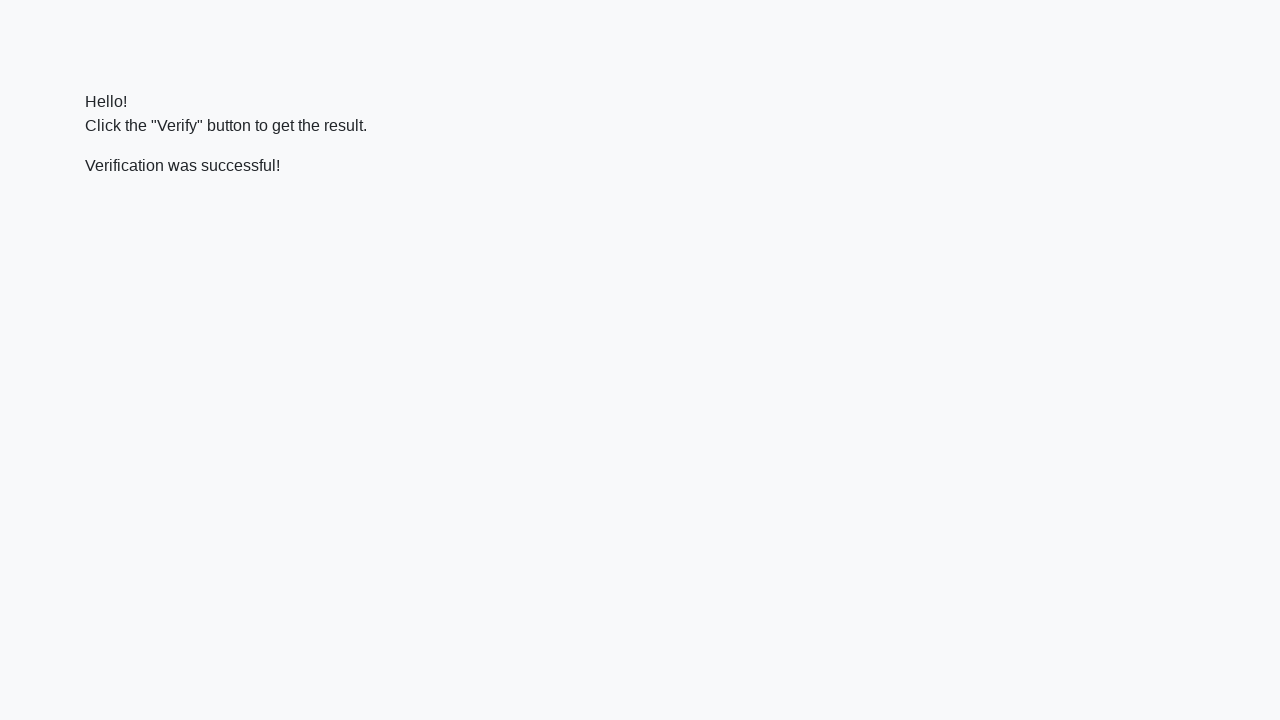